Tests JavaScript alert handling including accept, dismiss, and prompt alerts in a headless browser context

Starting URL: https://demo.automationtesting.in/Alerts.html

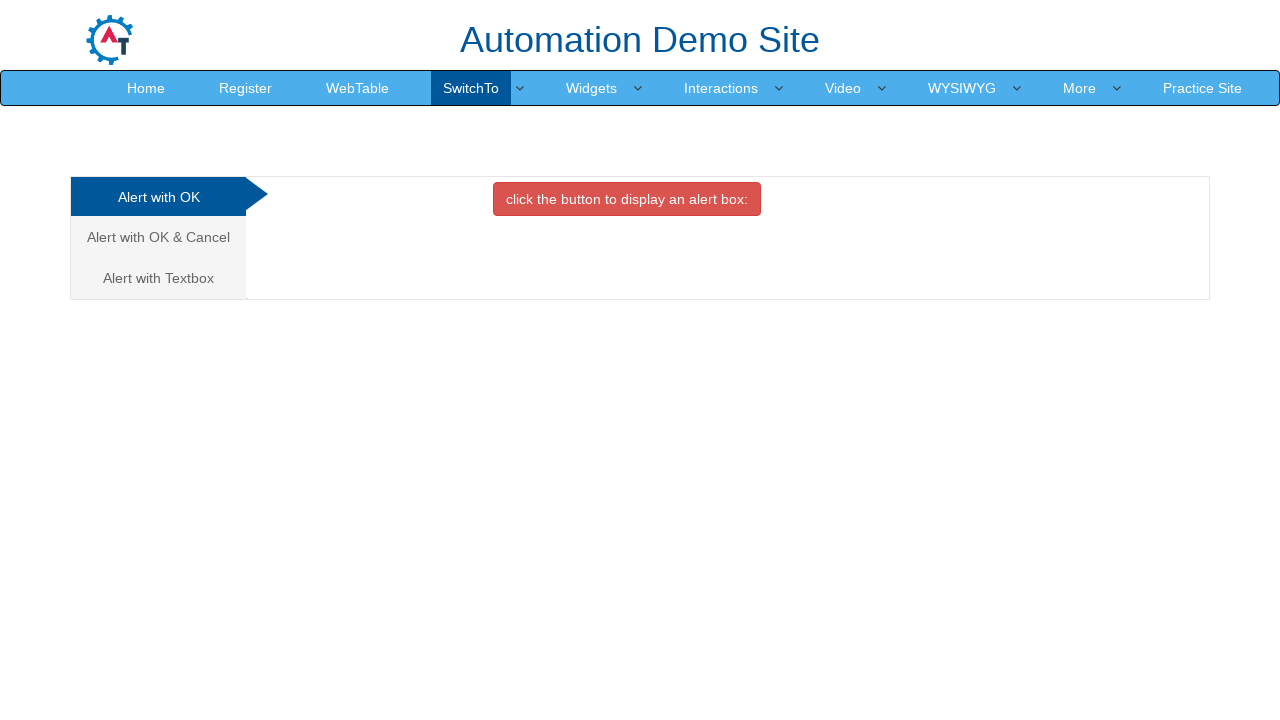

Set up dialog handler to accept alerts and clicked danger button to trigger alert at (627, 199) on xpath=//*[@class='btn btn-danger']
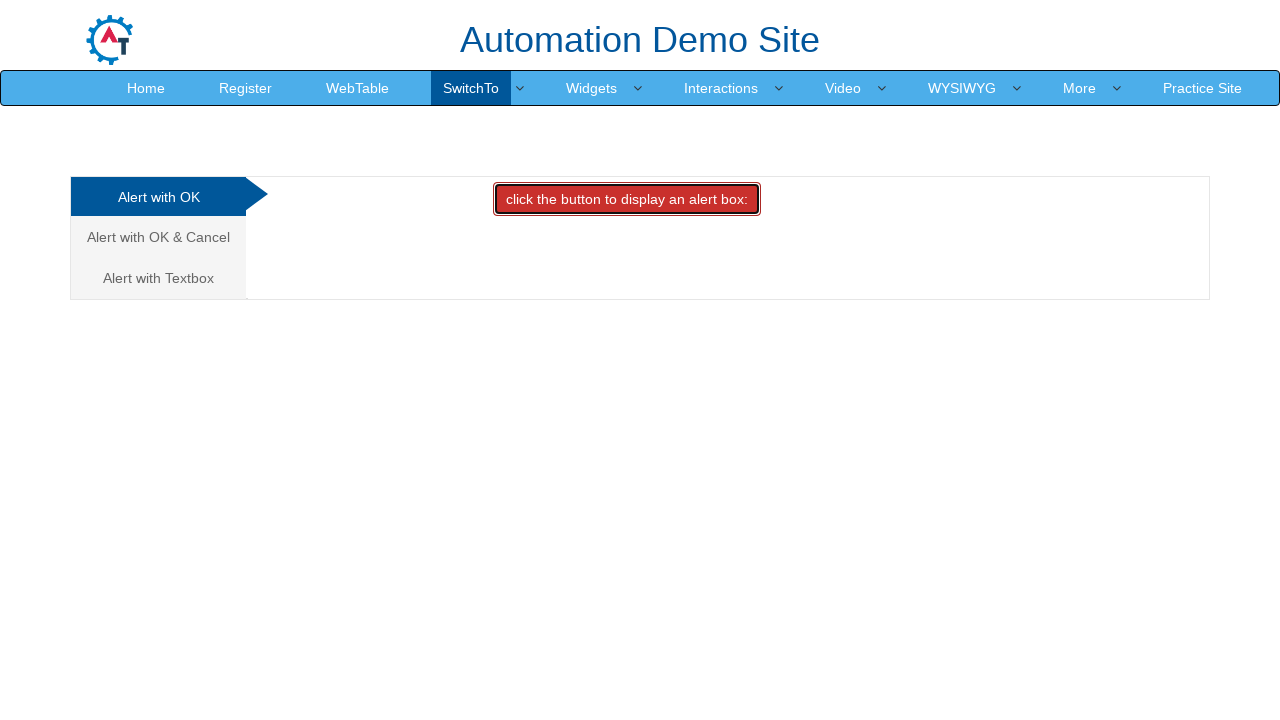

Clicked Cancel Tab to navigate to cancel alert section at (158, 237) on xpath=//a[@href='#CancelTab']
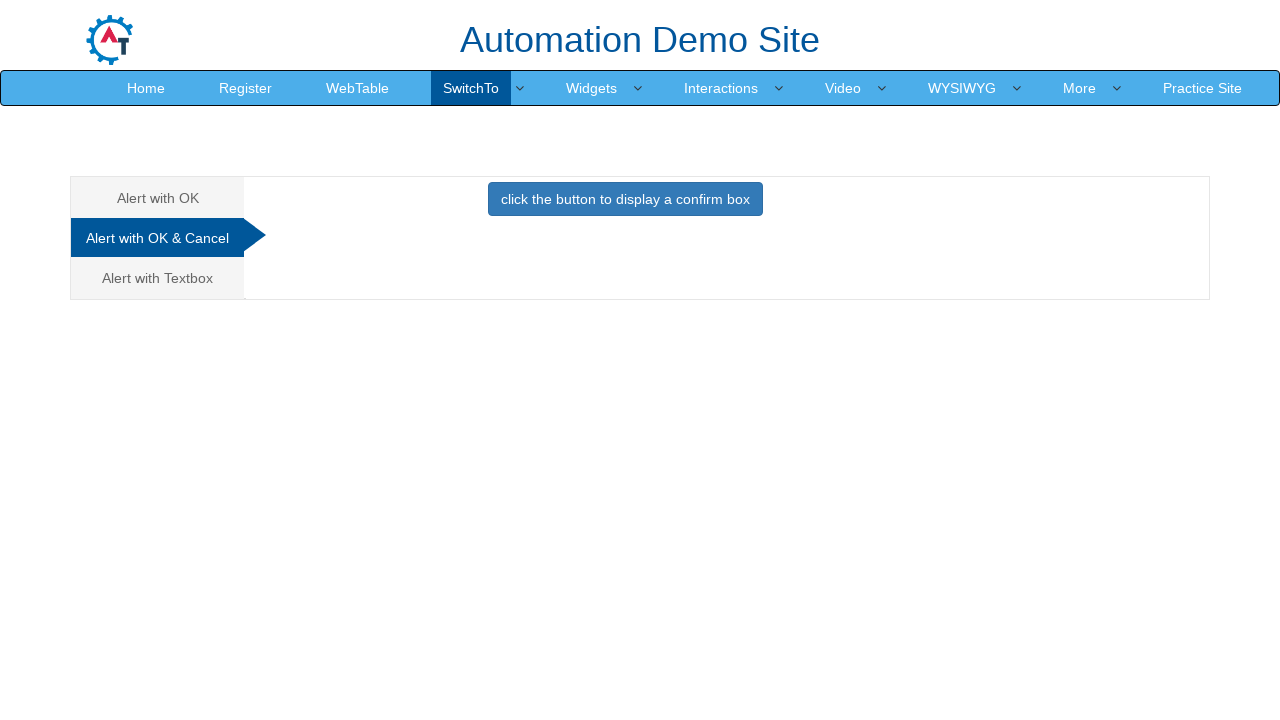

Set up dialog handler to dismiss alerts and clicked primary button to trigger dismissible alert at (625, 199) on xpath=//*[@class='btn btn-primary']
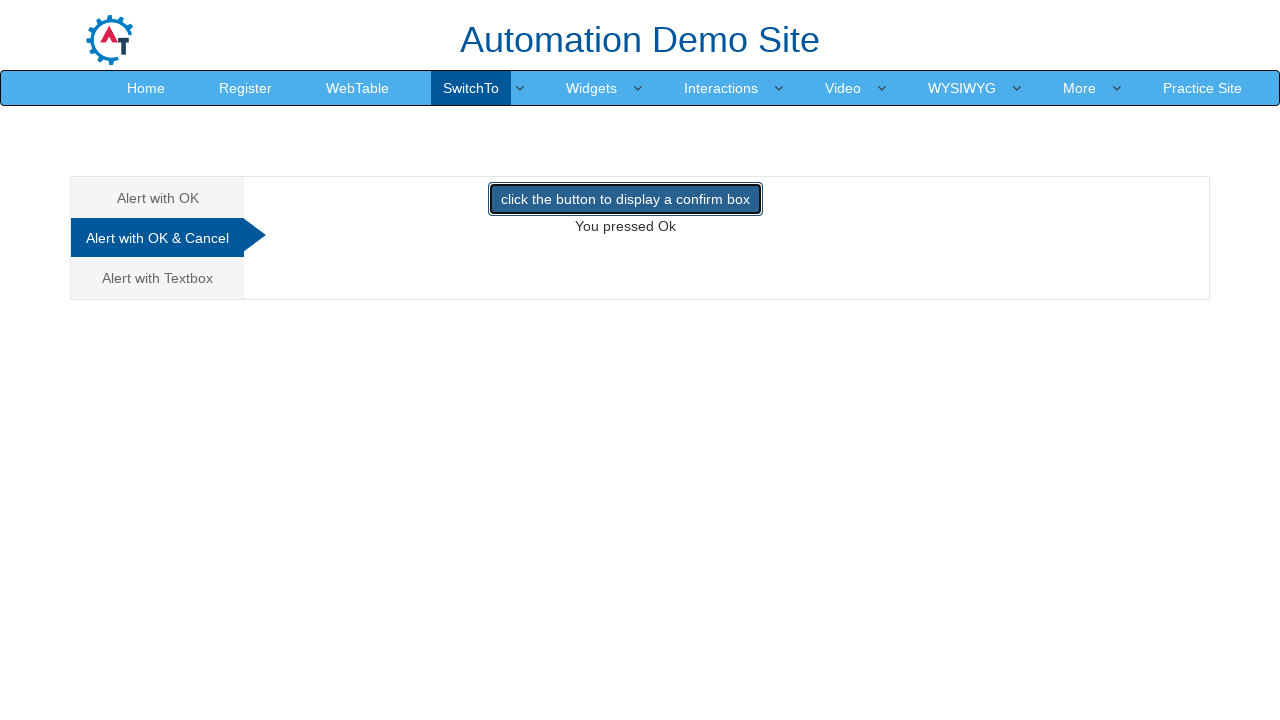

Set up dialog handler to accept alerts and clicked primary button again at (625, 199) on xpath=//*[@class='btn btn-primary']
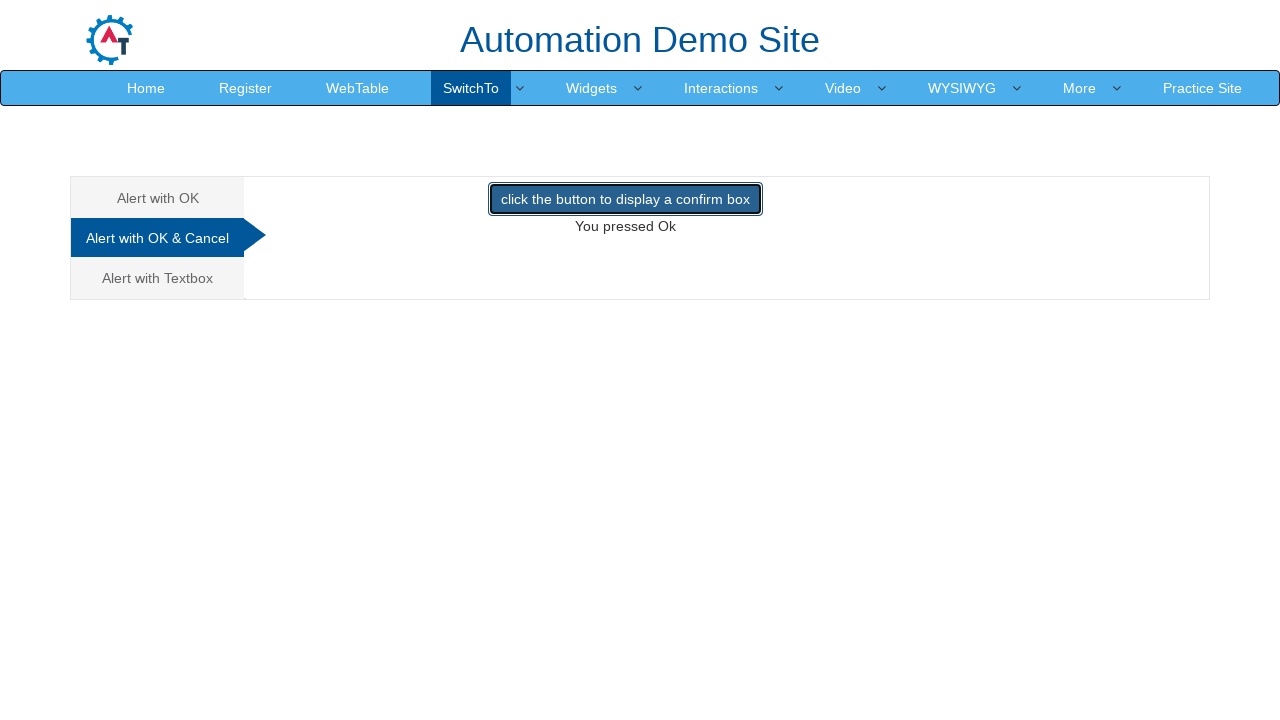

Clicked Textbox Tab to navigate to prompt alert section at (158, 278) on xpath=//a[@href='#Textbox']
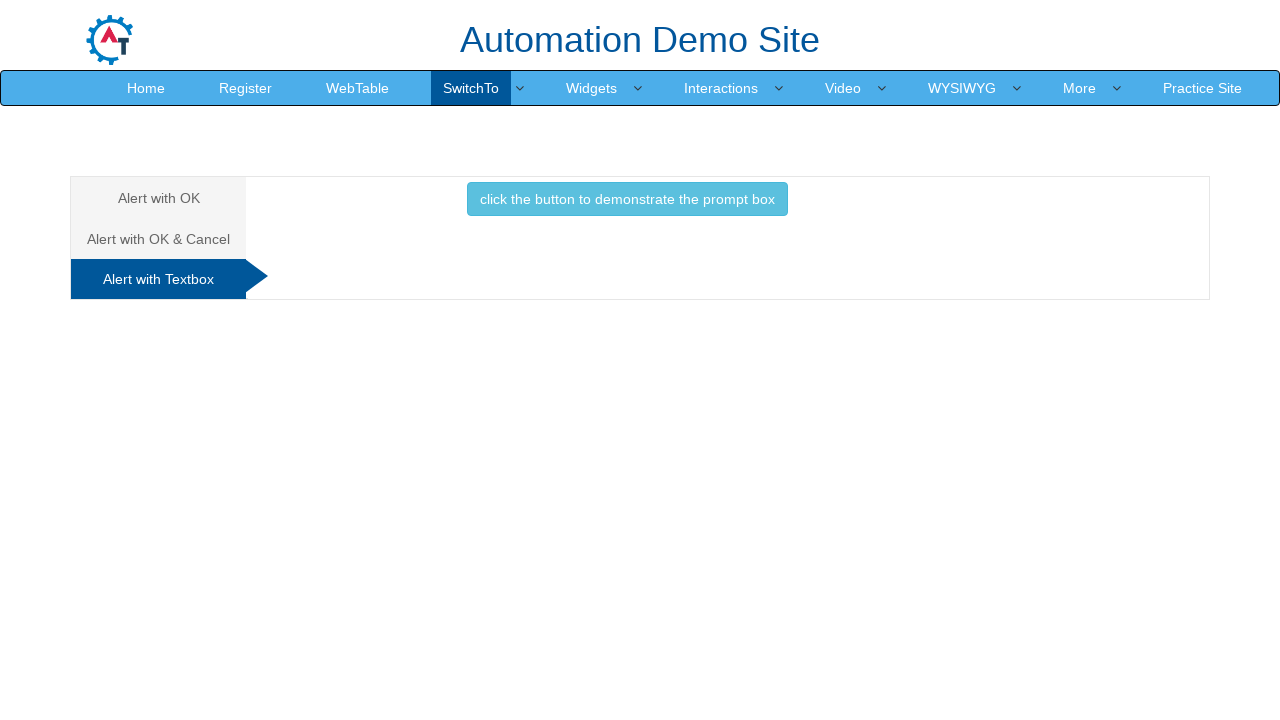

Set up dialog handler to accept prompt with text 'this is aditya' and clicked info button to trigger prompt alert at (627, 199) on xpath=//*[@class='btn btn-info']
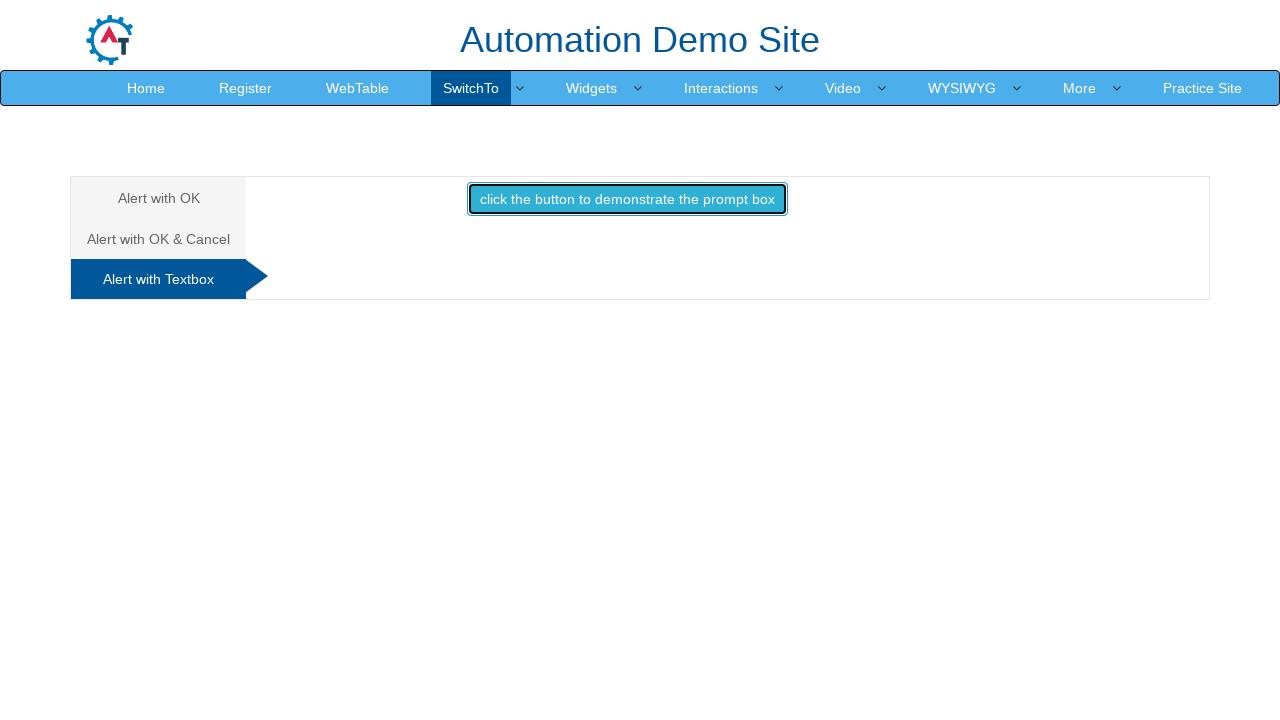

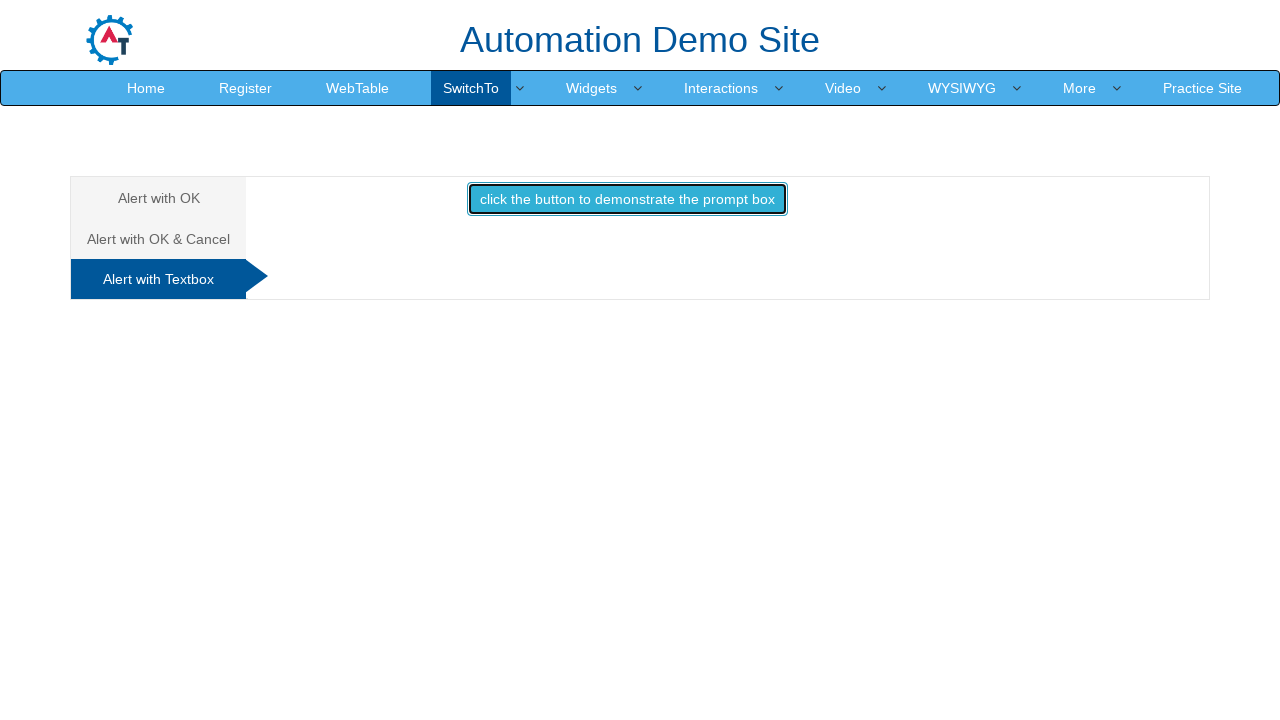